Tests the add/remove elements functionality by clicking "Add Element" button, verifying the "Delete" button appears, clicking delete to remove it, and verifying it disappears

Starting URL: https://the-internet.herokuapp.com/add_remove_elements/

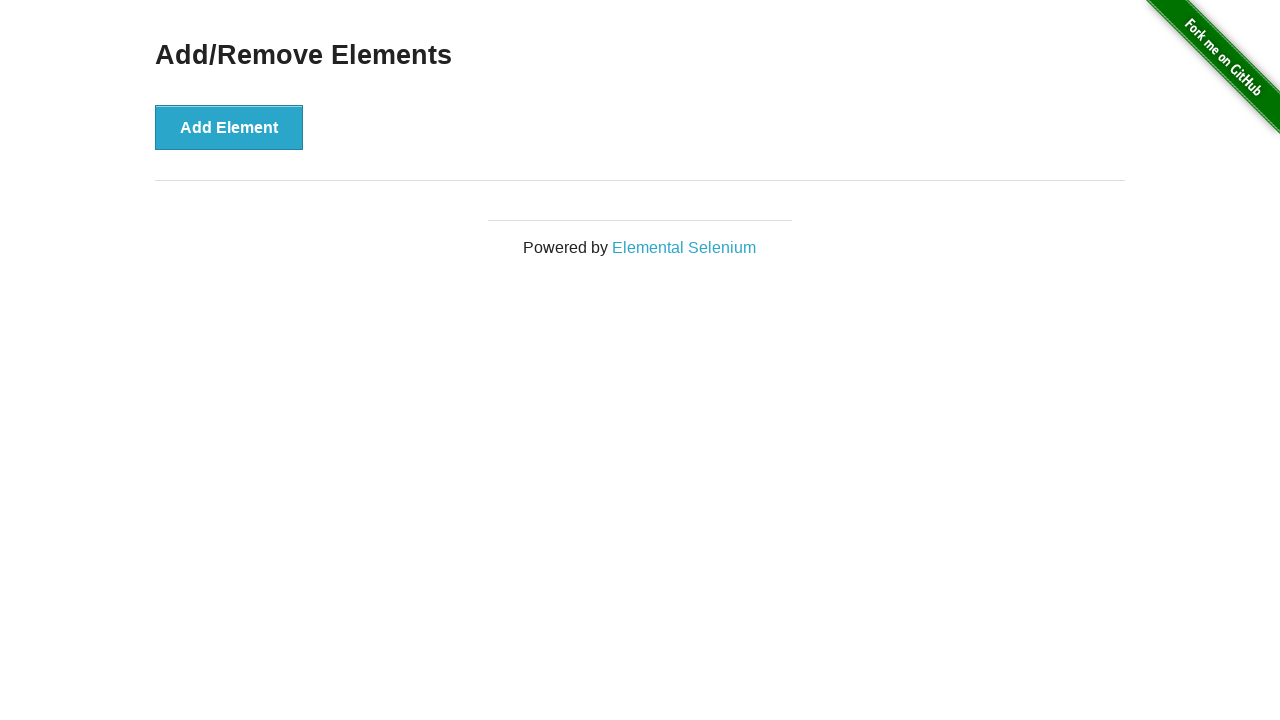

Navigated to add/remove elements page
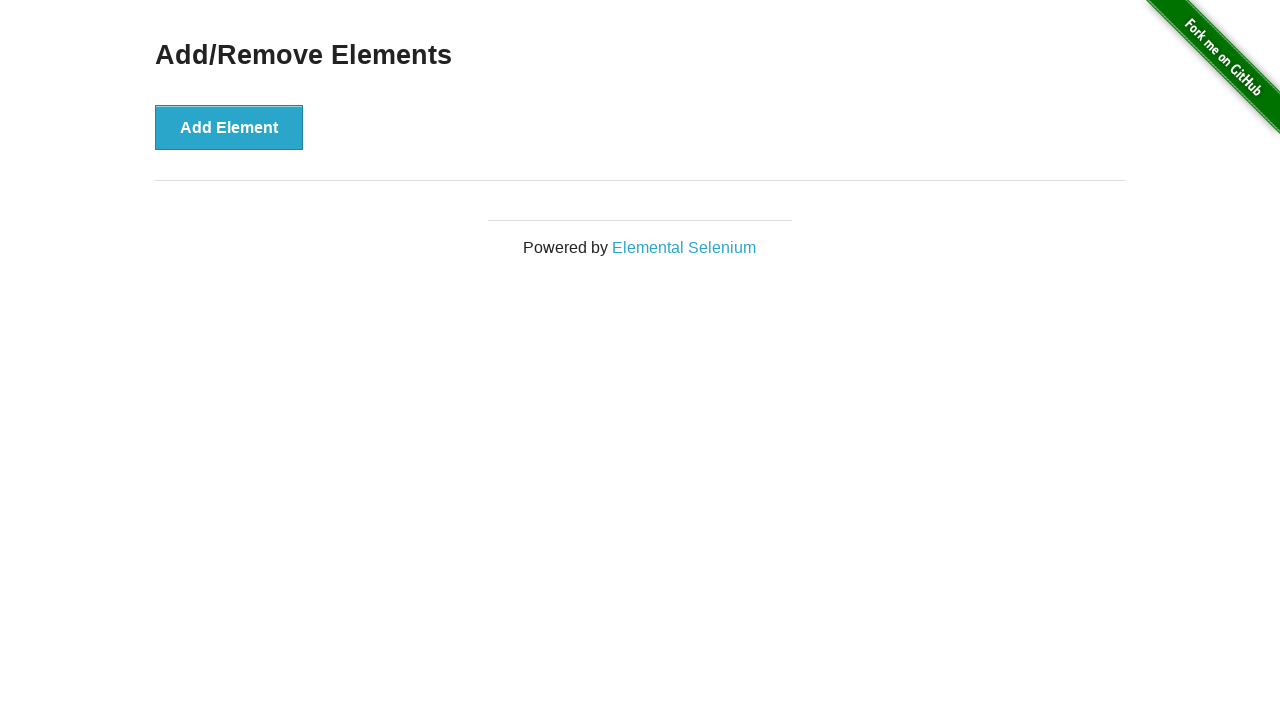

Clicked 'Add Element' button at (229, 127) on xpath=//*[text()='Add Element']
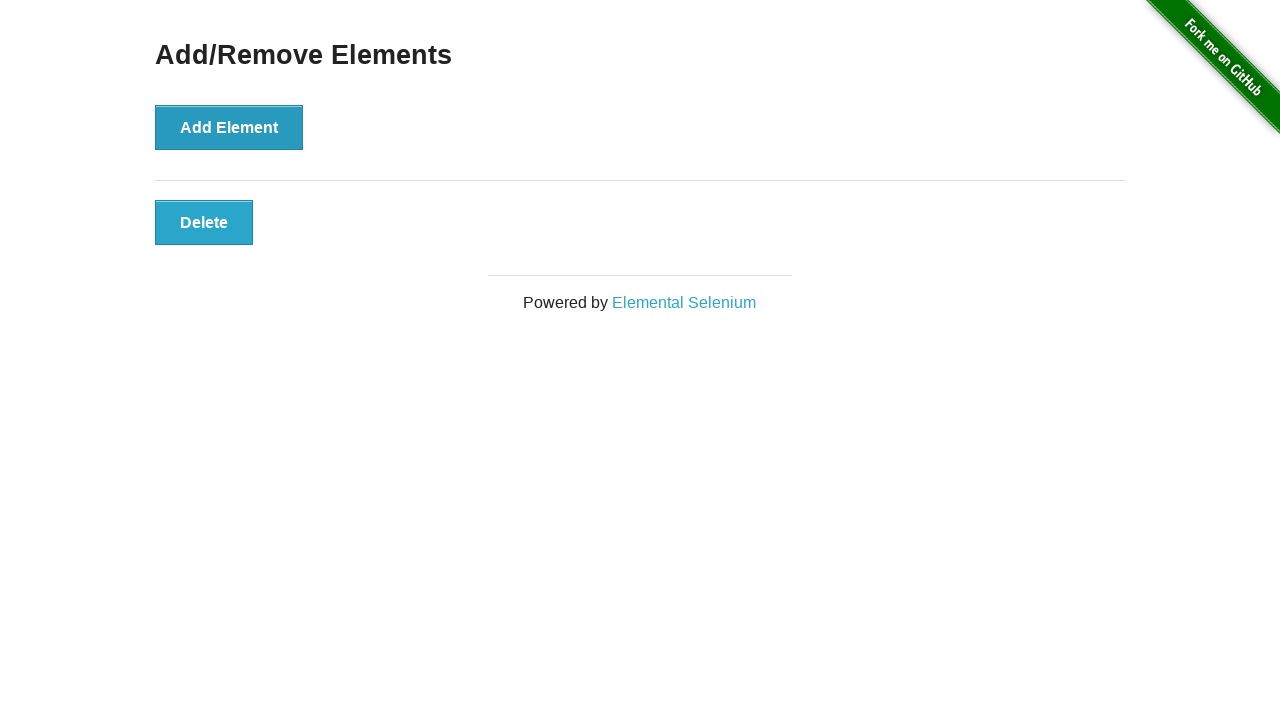

Delete button appeared after adding element
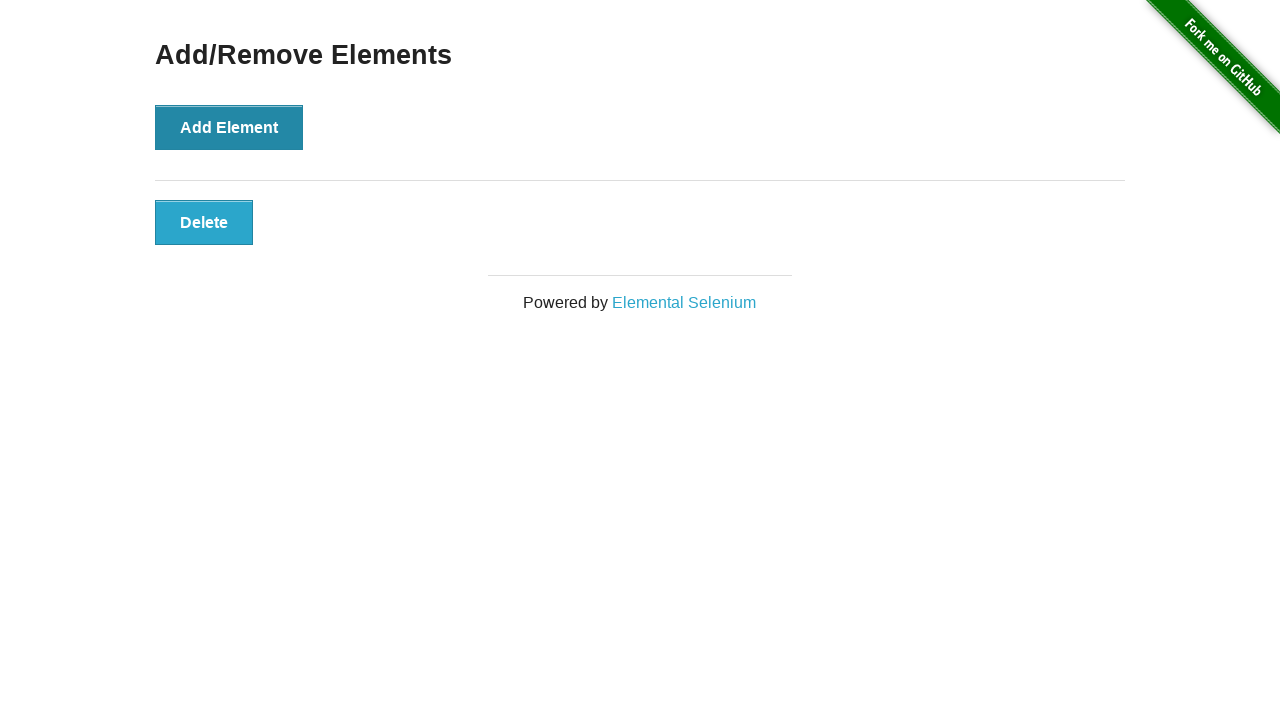

Verified Delete button is visible
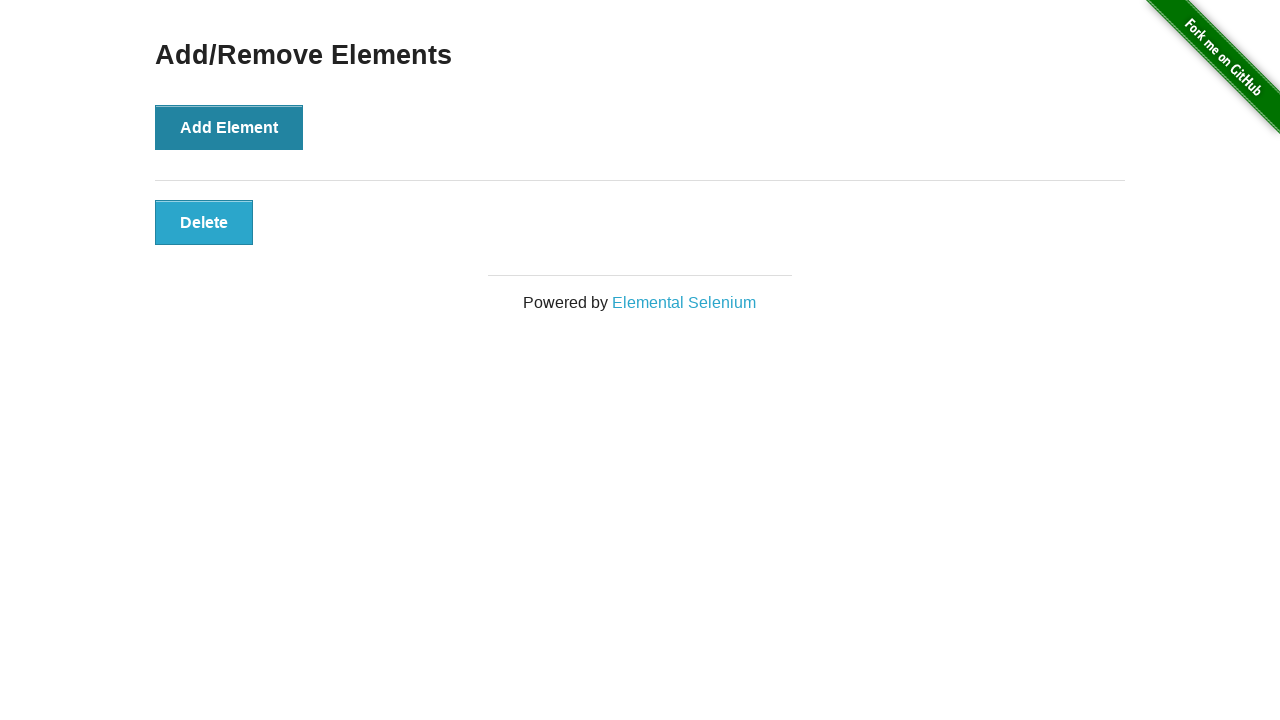

Clicked Delete button to remove element at (204, 222) on xpath=//*[text()='Delete']
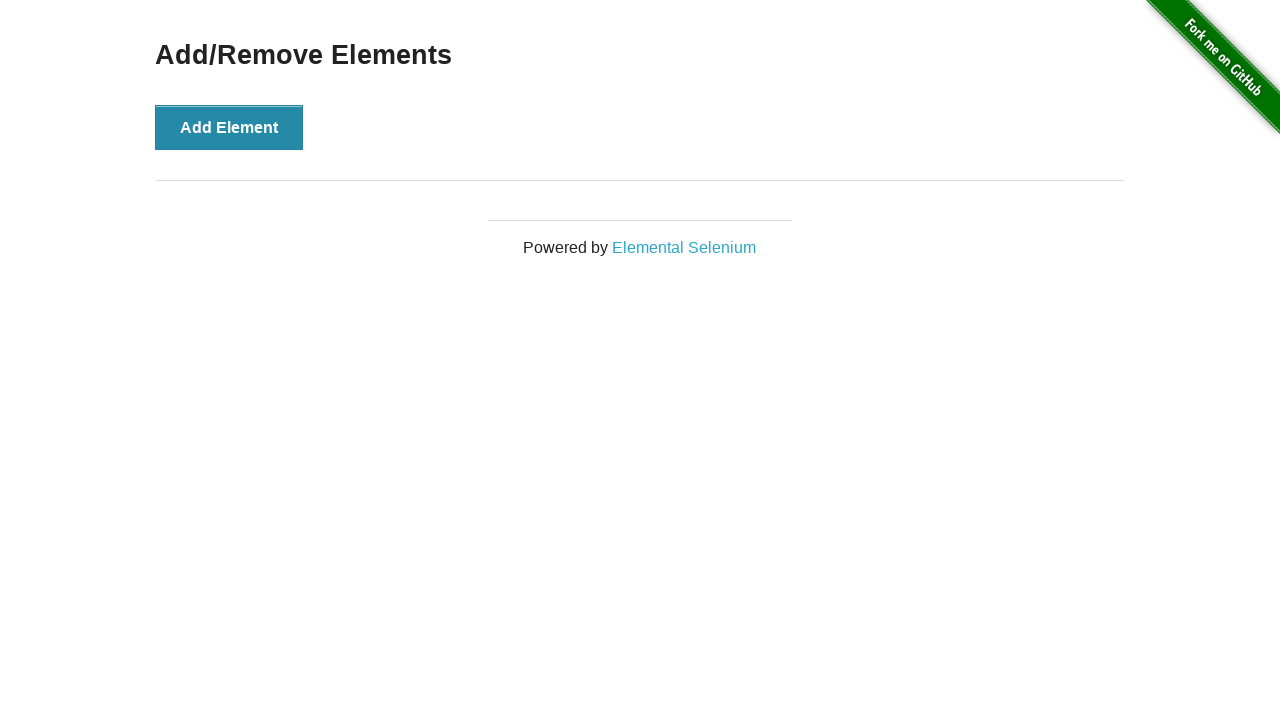

Verified Delete button is no longer visible after removal
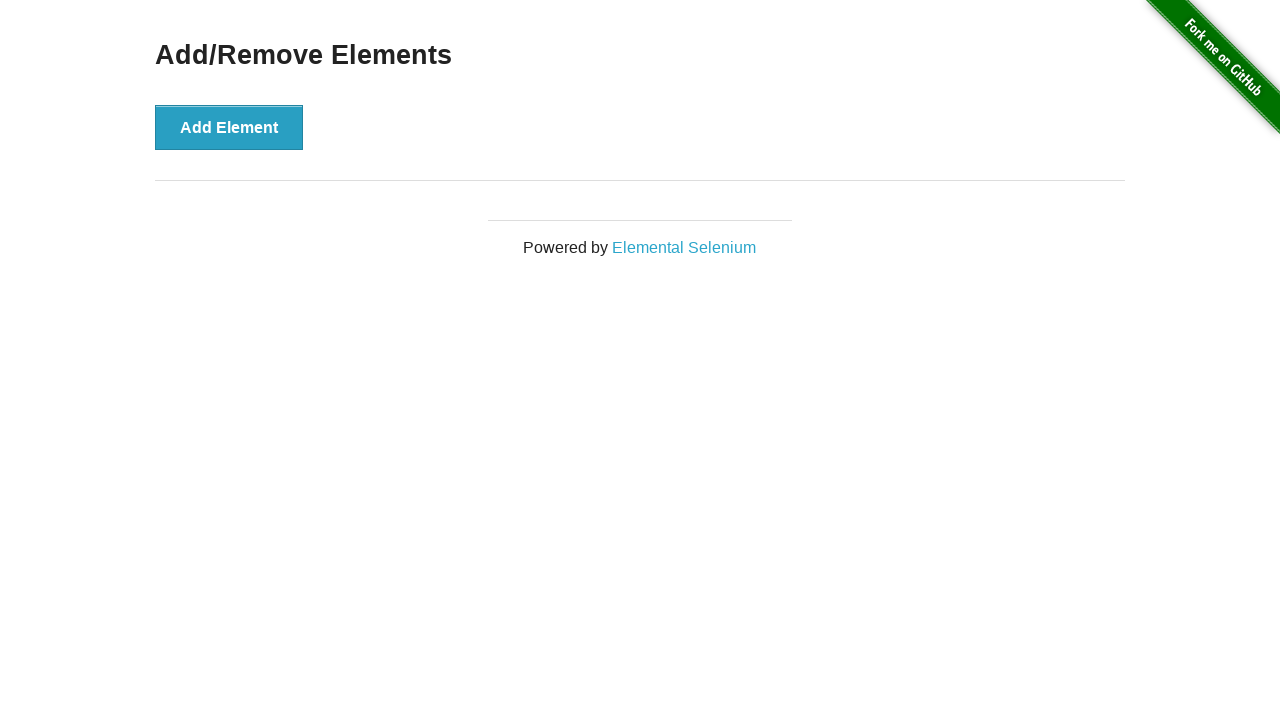

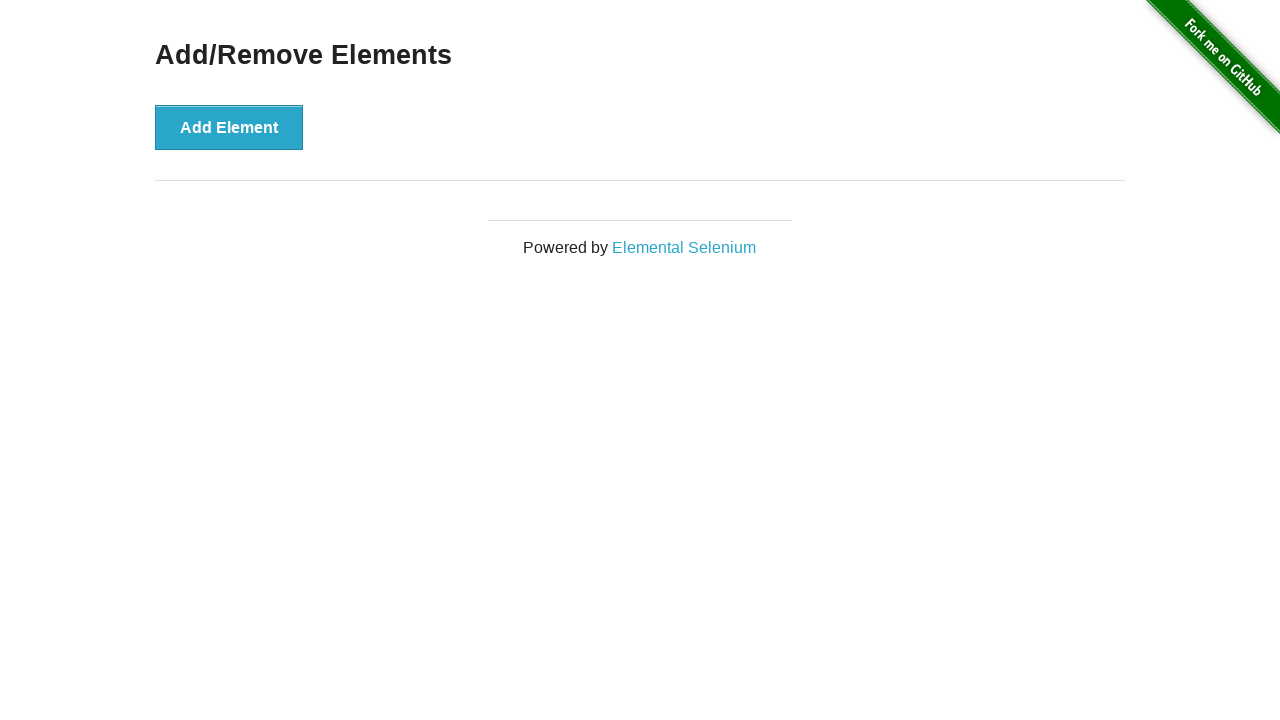